Searches for bangles on BlueStone jewelry website and locates the price of the first bangle in search results

Starting URL: https://www.bluestone.com/

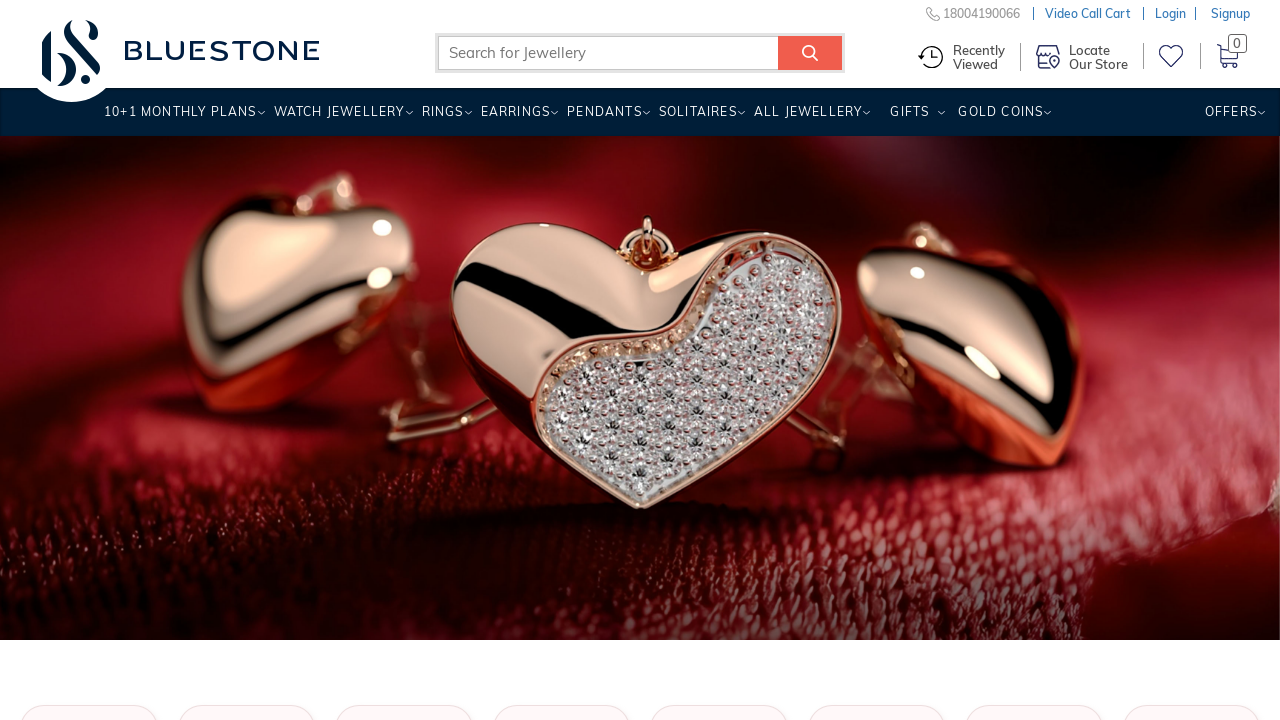

Filled search field with 'bangles' on input[name='search_query']
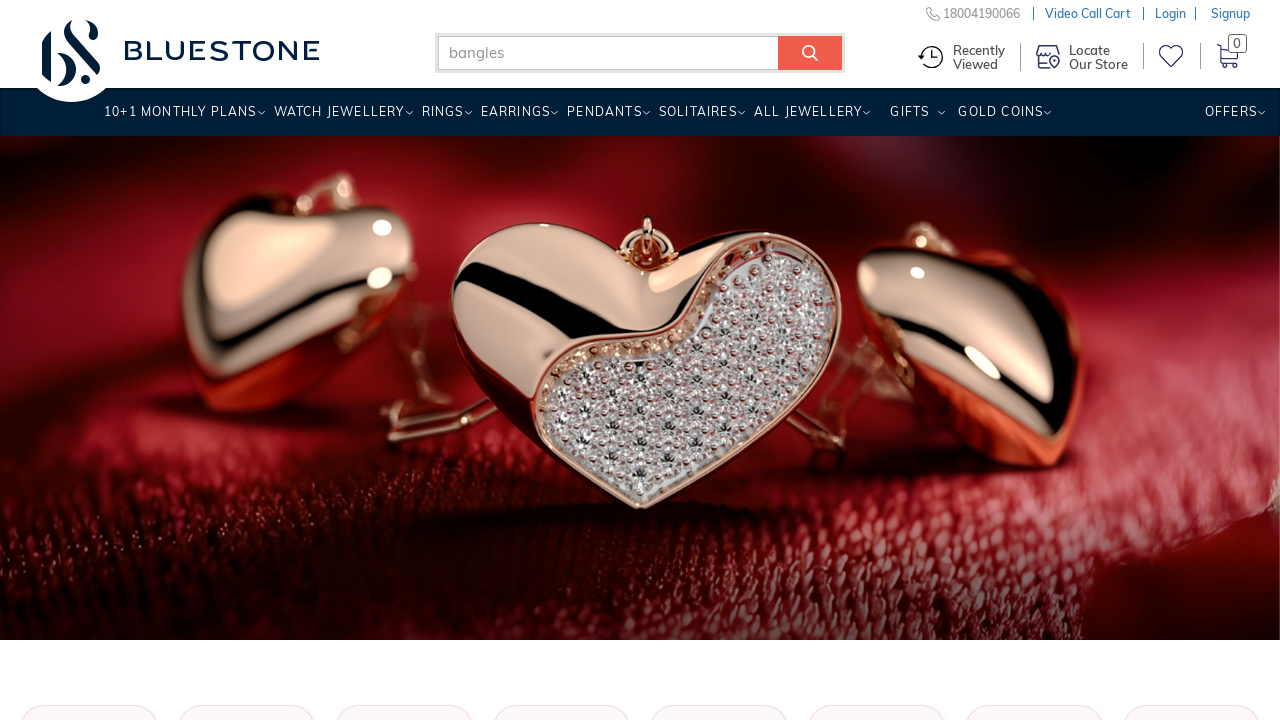

Clicked search submit button at (810, 53) on input[name='submit_search']
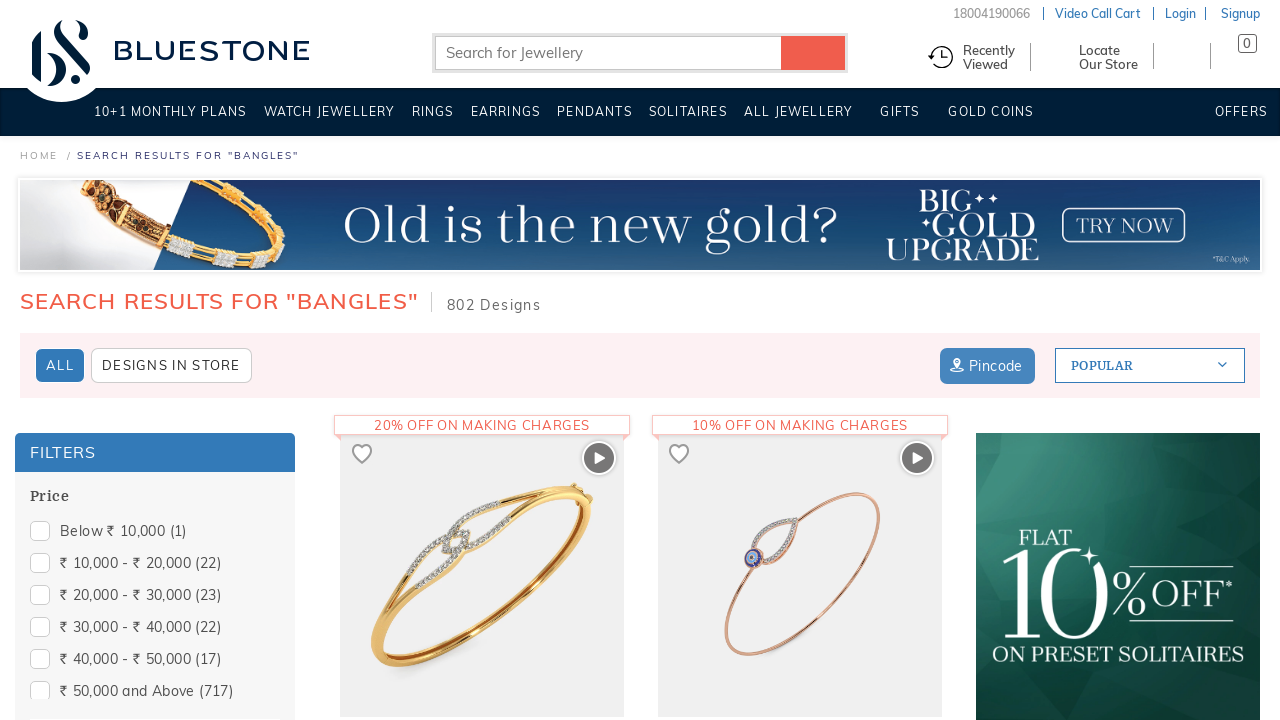

Search results loaded
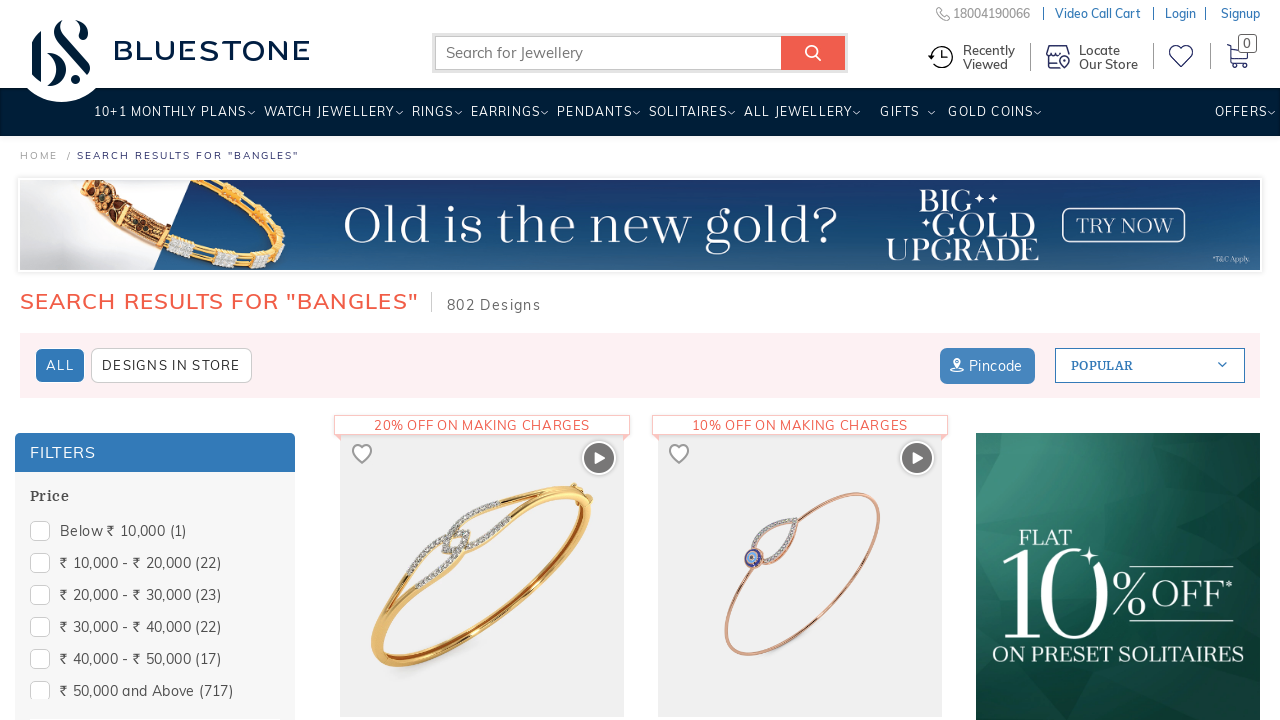

Located price element of first bangle in search results
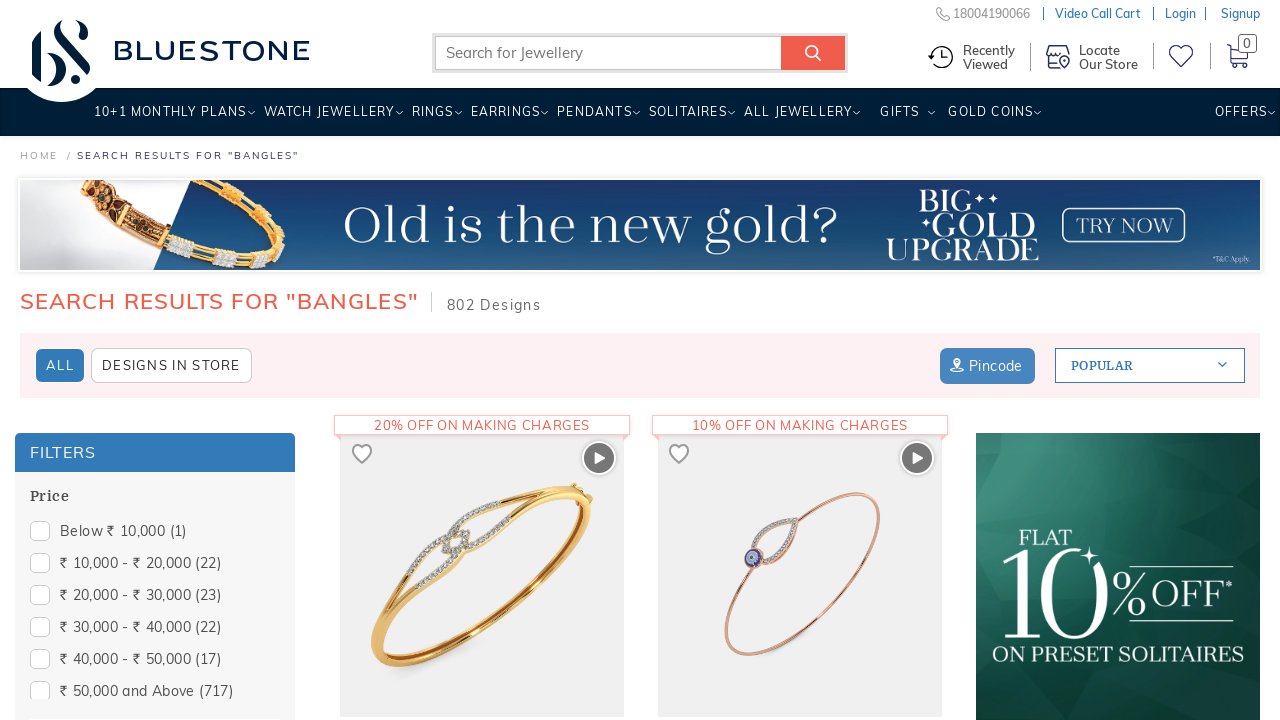

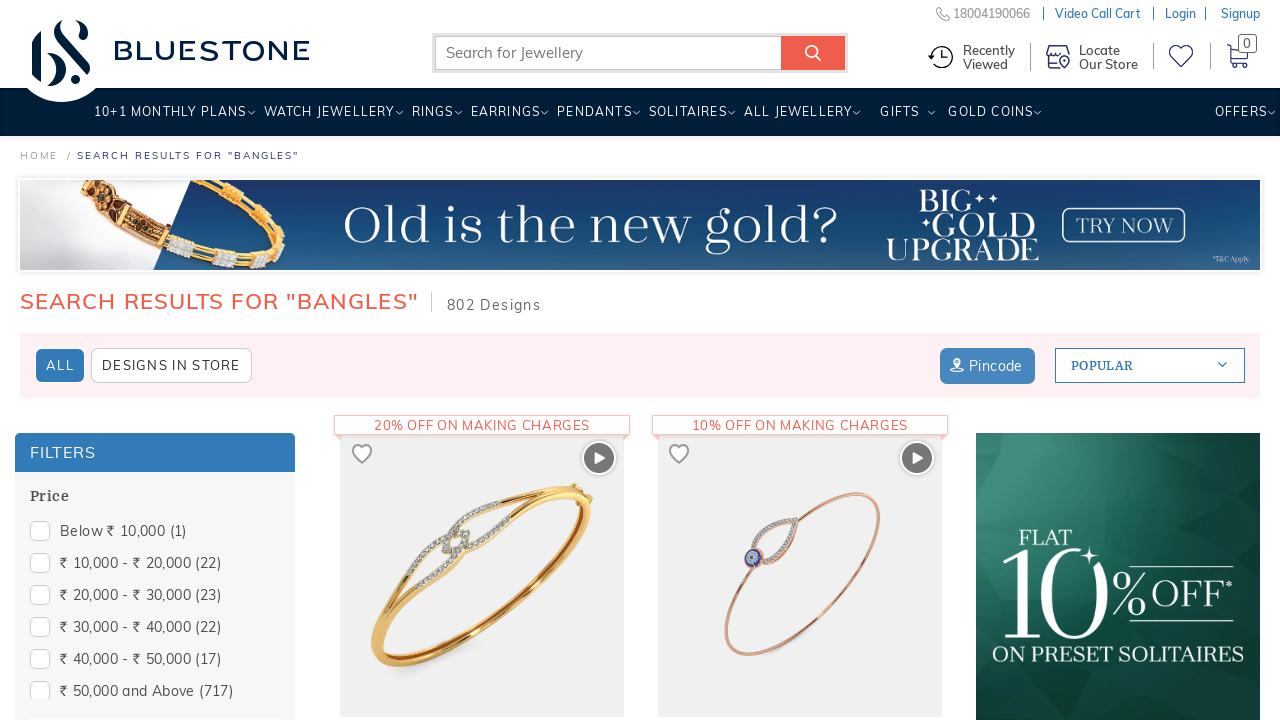